Tests multiple iframe interaction by navigating to iframe demo page, switching between iframes, and filling forms in each iframe

Starting URL: https://demoapps.qspiders.com/ui?scenario=1

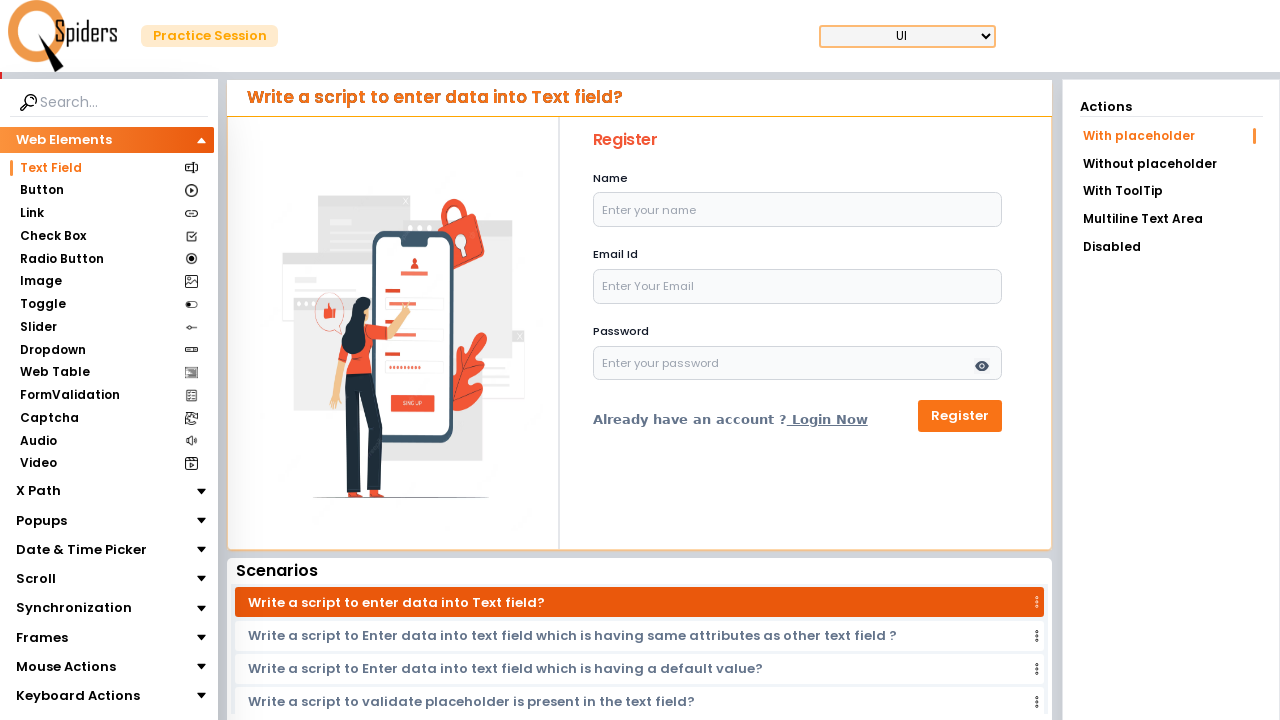

Clicked on Frames section at (42, 637) on xpath=//section[text()='Frames']
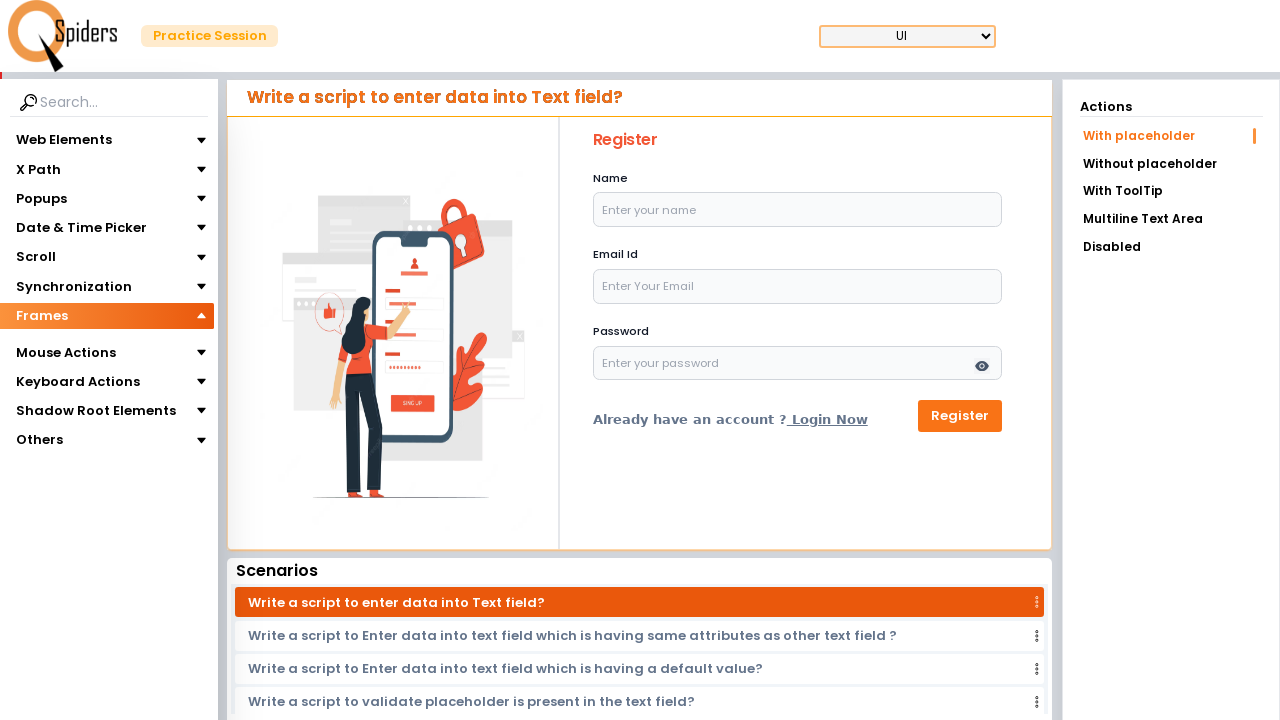

Clicked on iframes link at (44, 343) on text=iframes
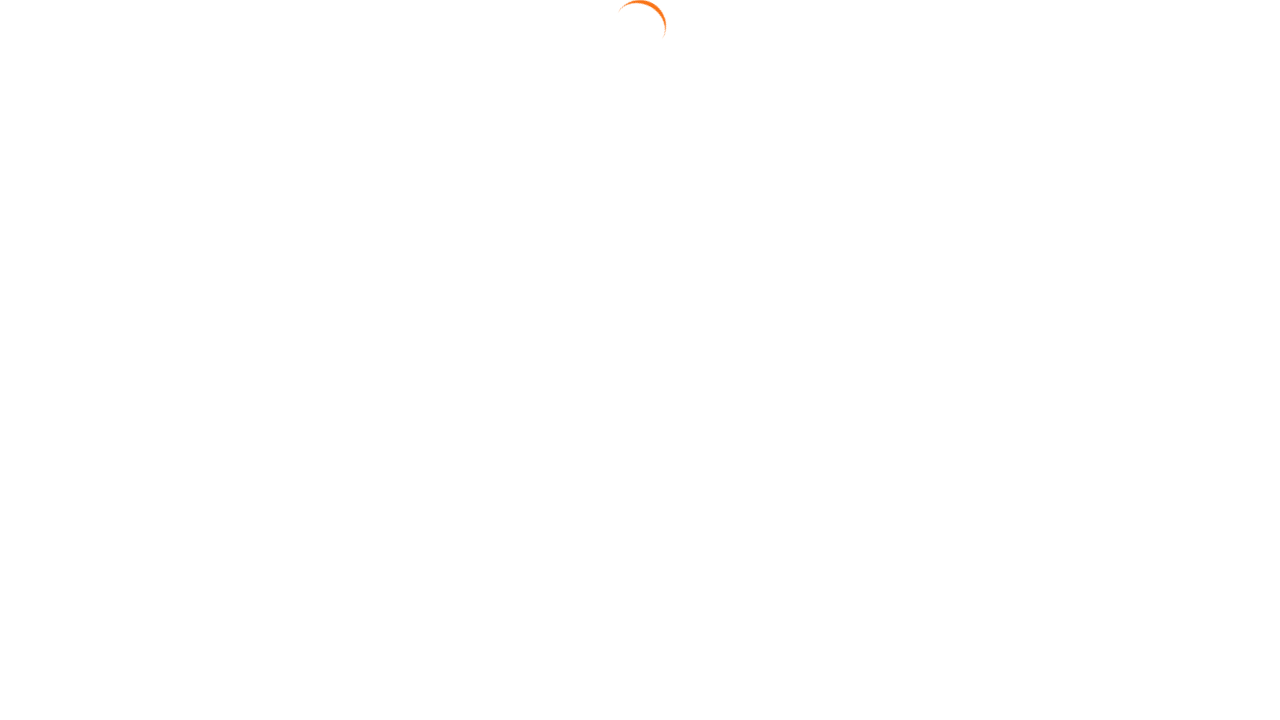

Clicked on Multiple iframe link at (1171, 193) on text=Multiple iframe
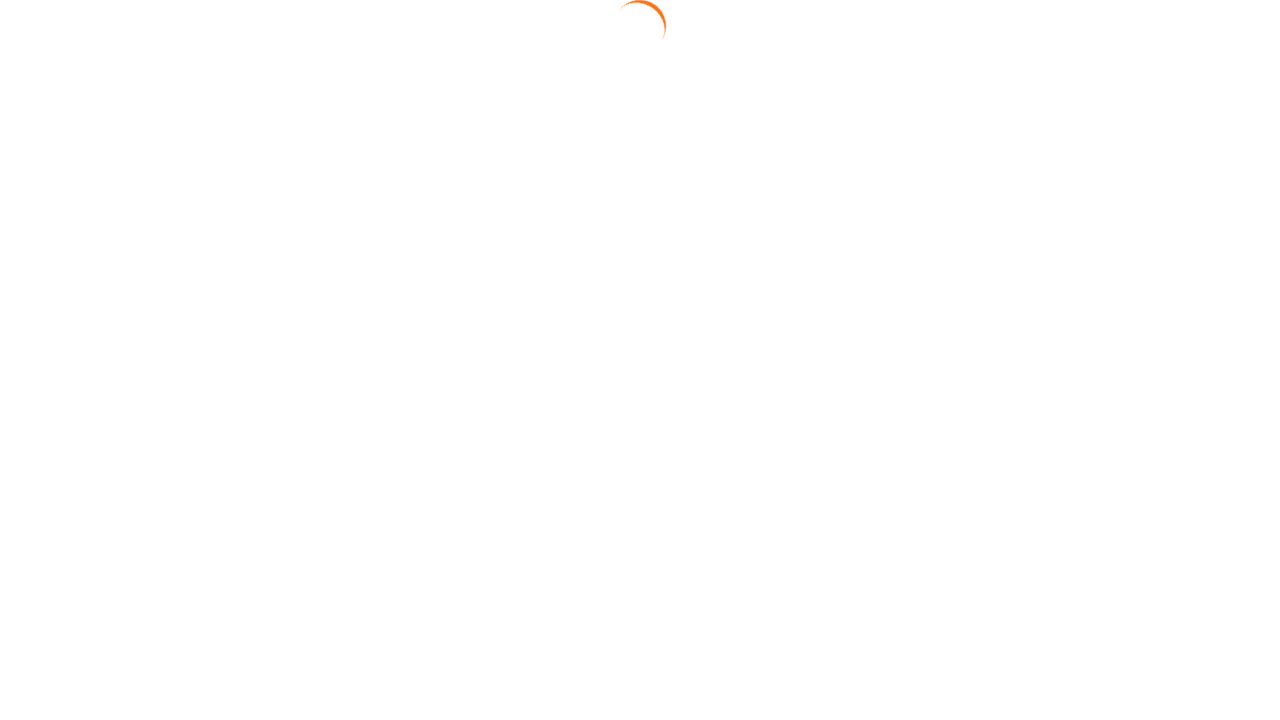

Waited 3 seconds for iframes to load
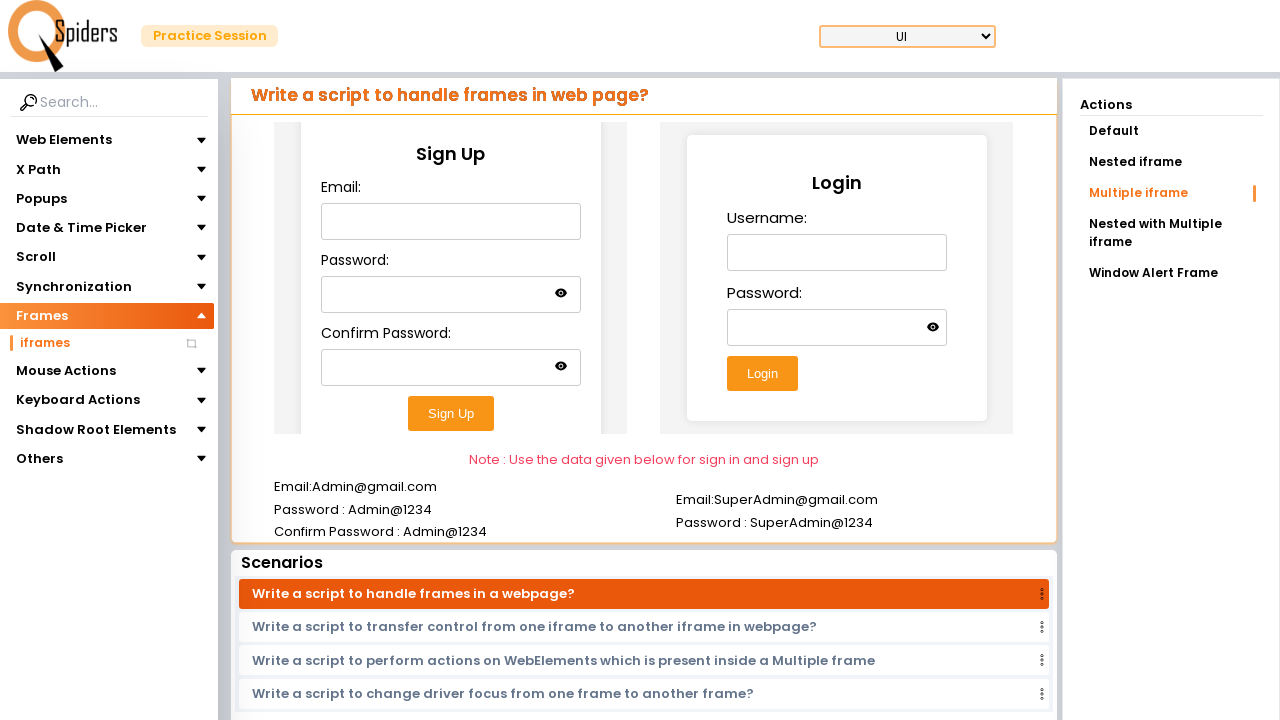

Located first iframe
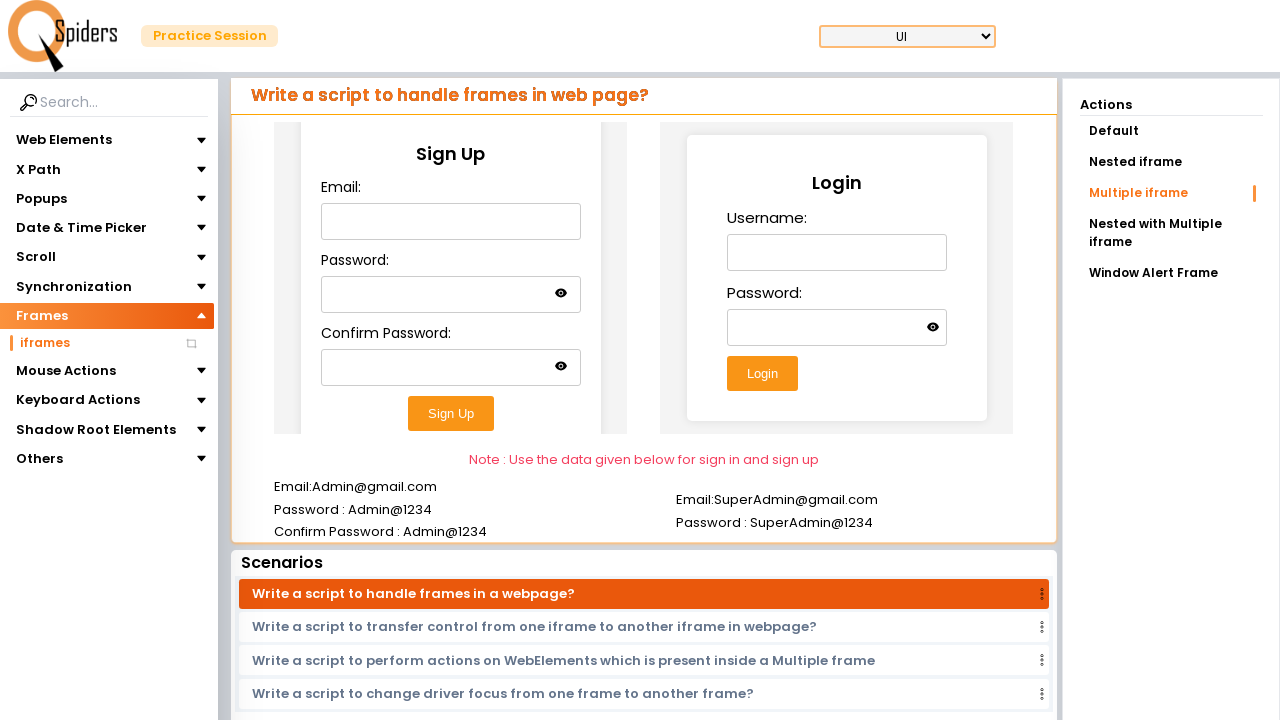

Filled email field in first iframe with 'testuser@example.com' on iframe >> nth=0 >> internal:control=enter-frame >> #email
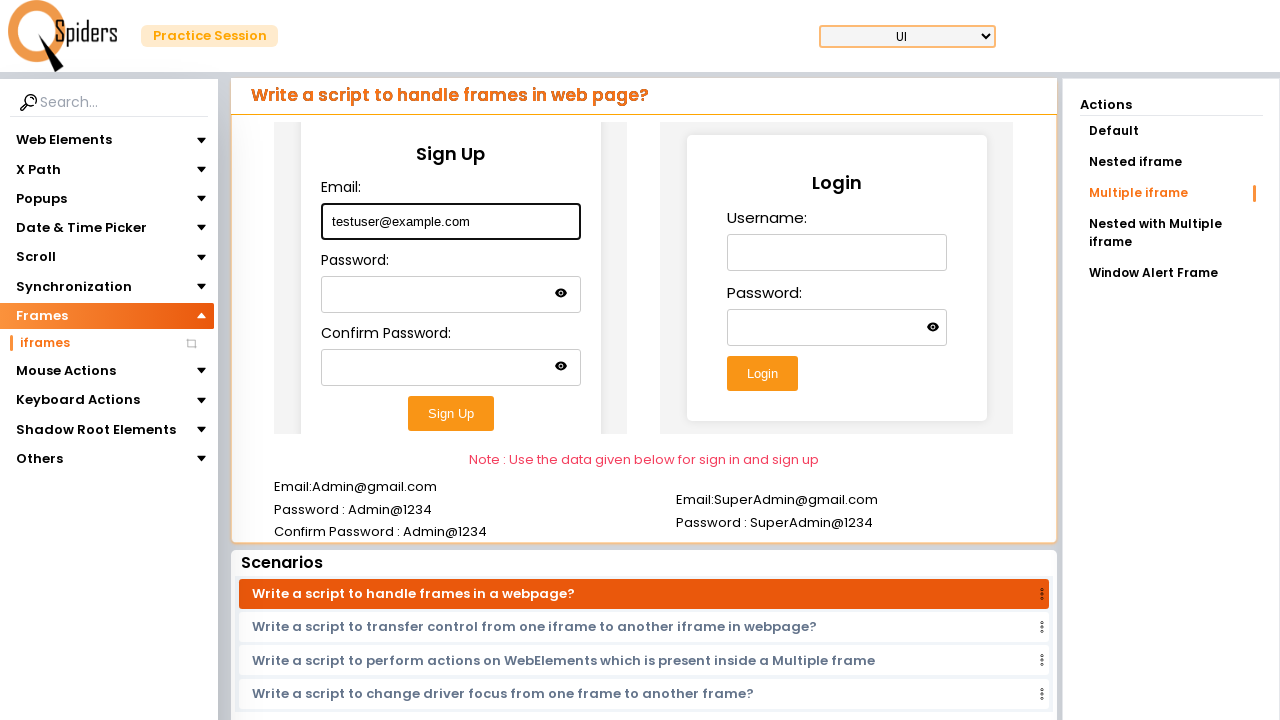

Filled password field in first iframe with 'testpass123' on iframe >> nth=0 >> internal:control=enter-frame >> #password
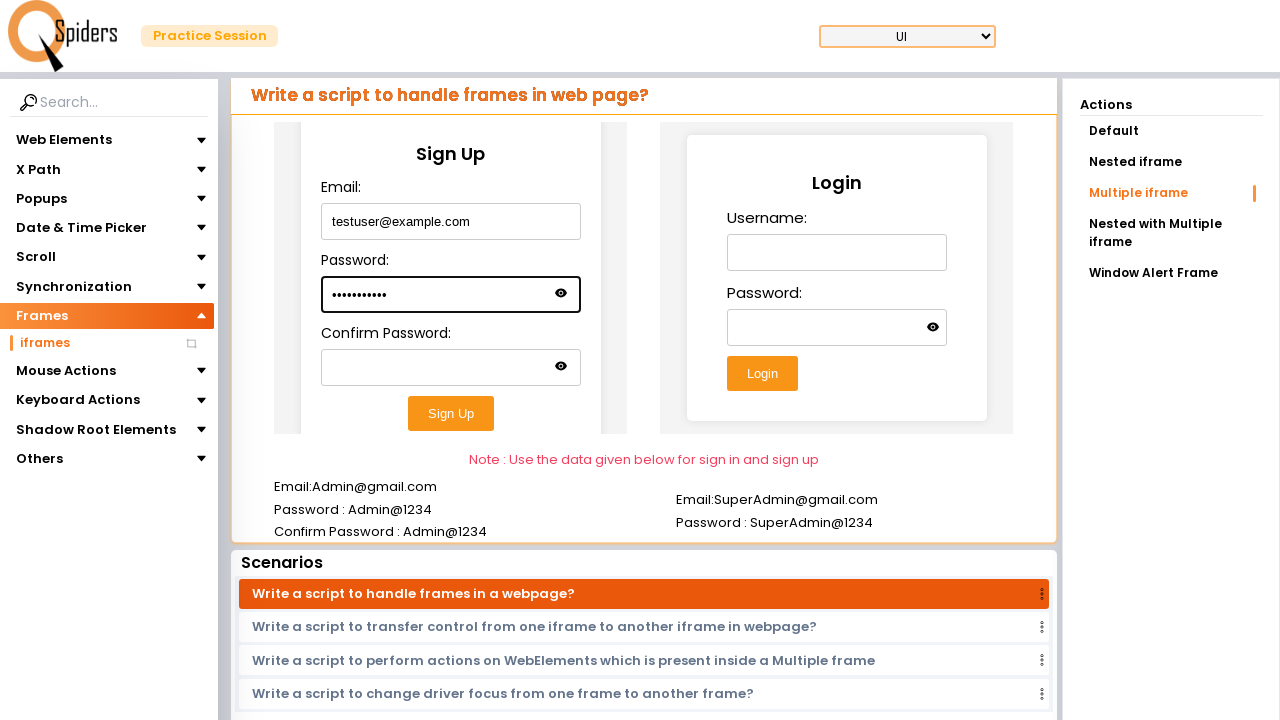

Filled confirm-password field in first iframe with 'testpass123' on iframe >> nth=0 >> internal:control=enter-frame >> #confirm-password
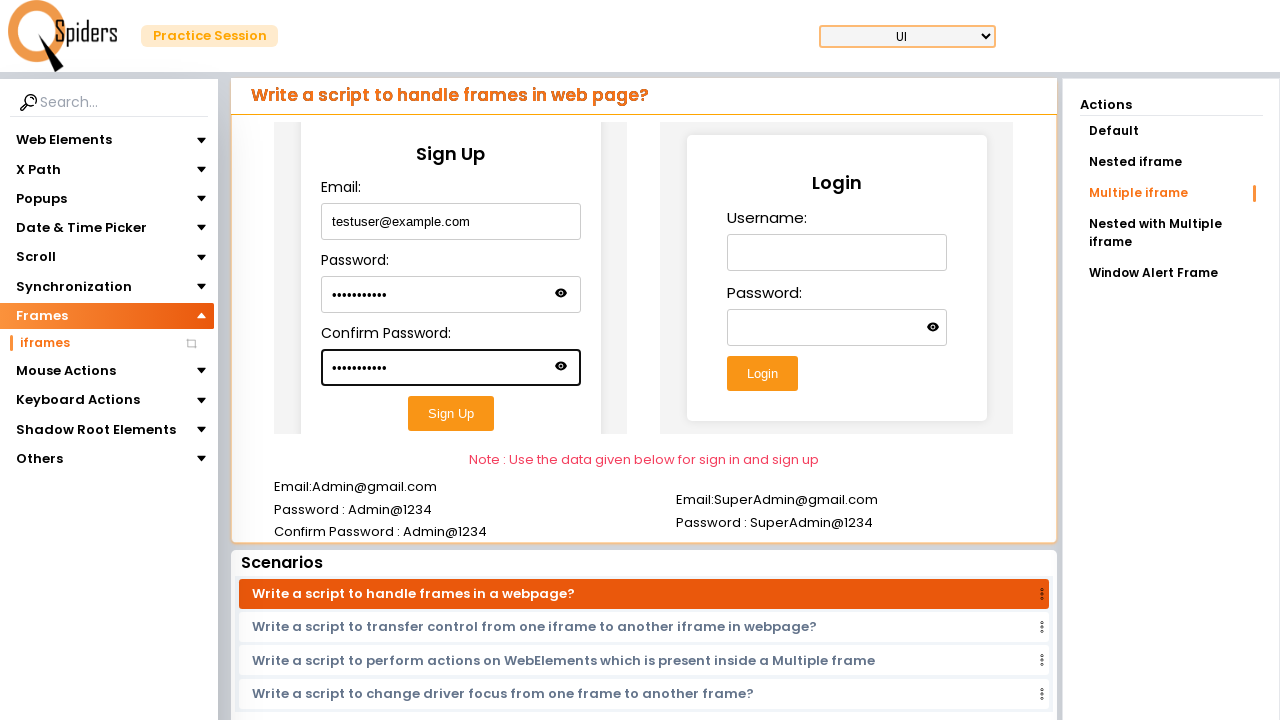

Clicked submit button in first iframe at (451, 413) on iframe >> nth=0 >> internal:control=enter-frame >> #submitButton
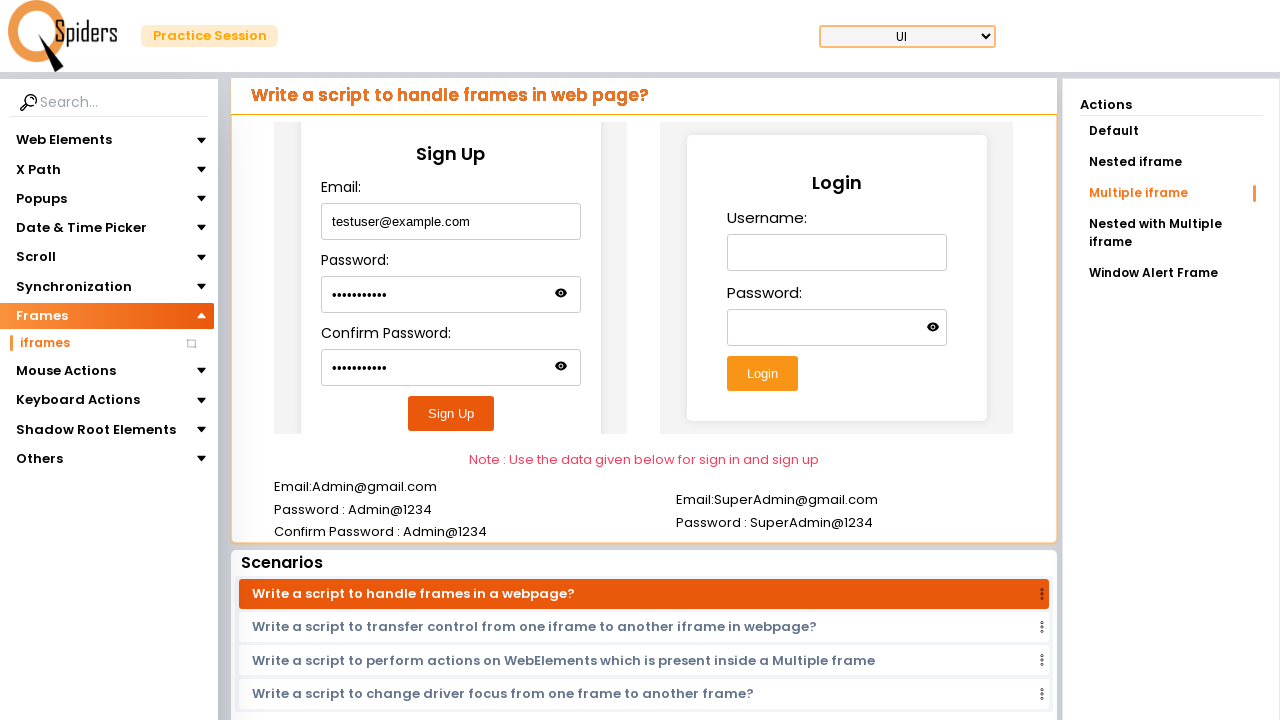

Waited 3 seconds before switching to second iframe
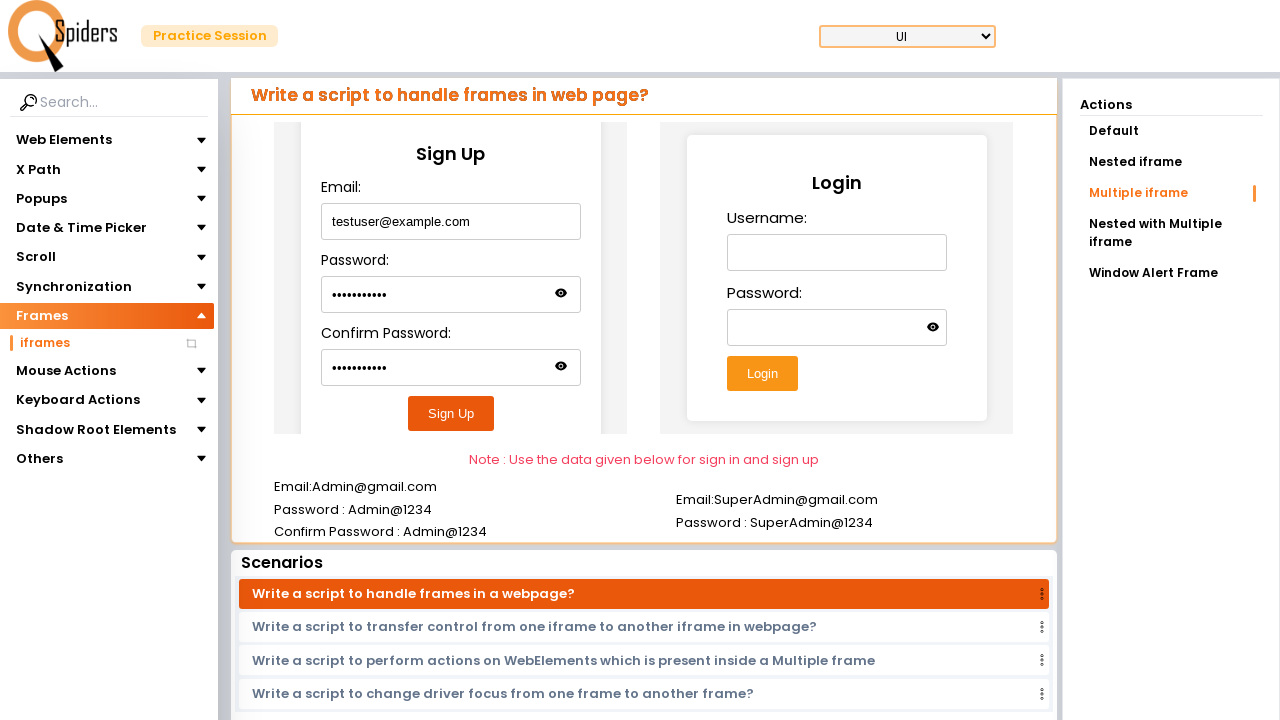

Located second iframe
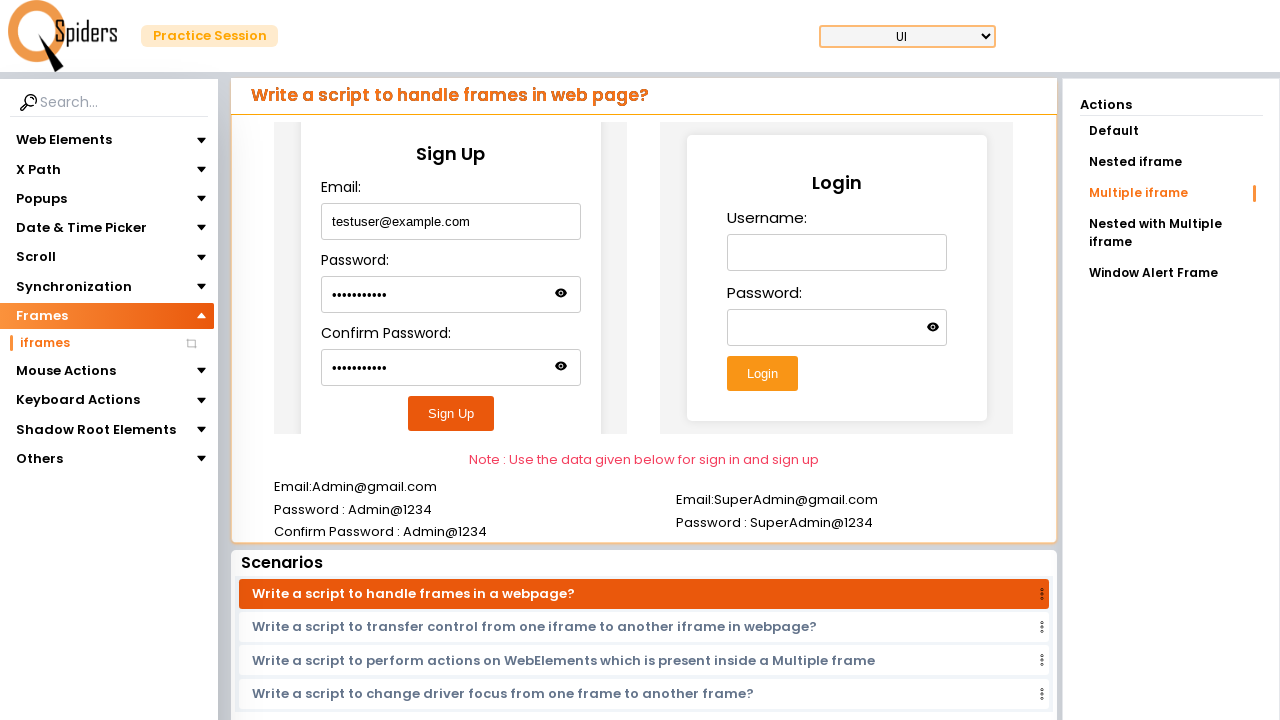

Filled username field in second iframe with 'testuser456' on iframe >> nth=1 >> internal:control=enter-frame >> #username
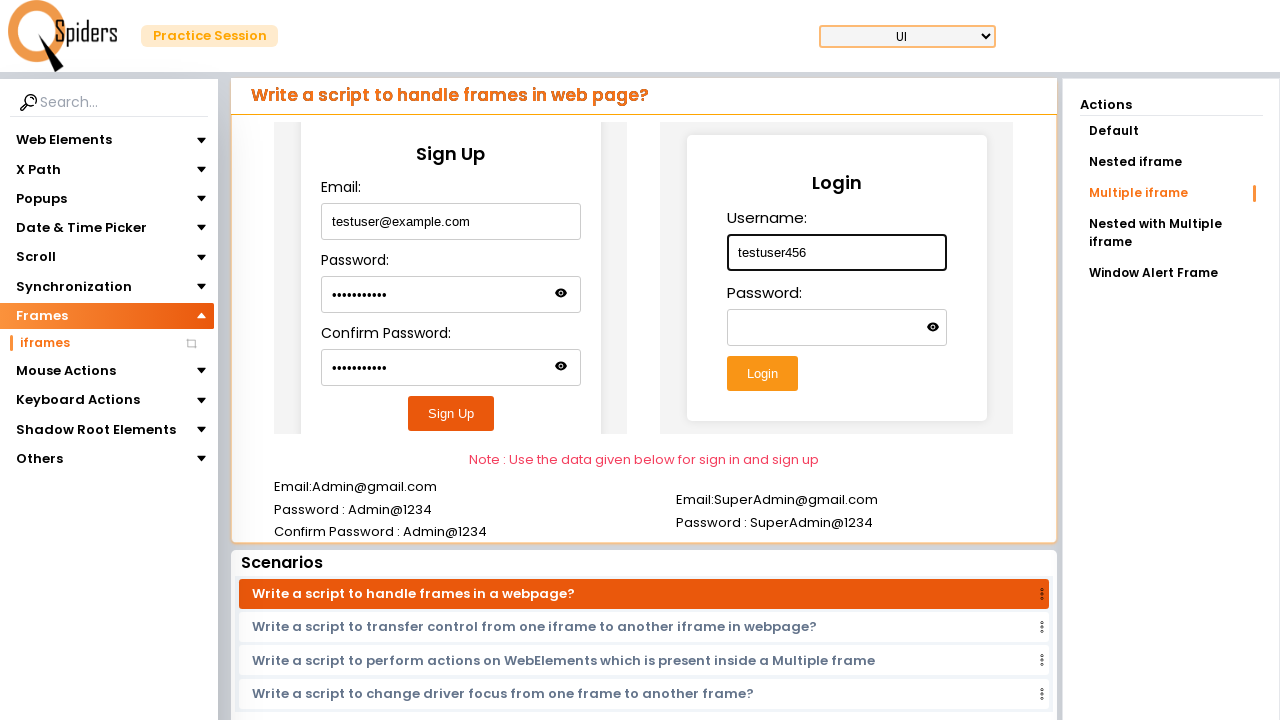

Filled password field in second iframe with 'testpass123' on iframe >> nth=1 >> internal:control=enter-frame >> #password
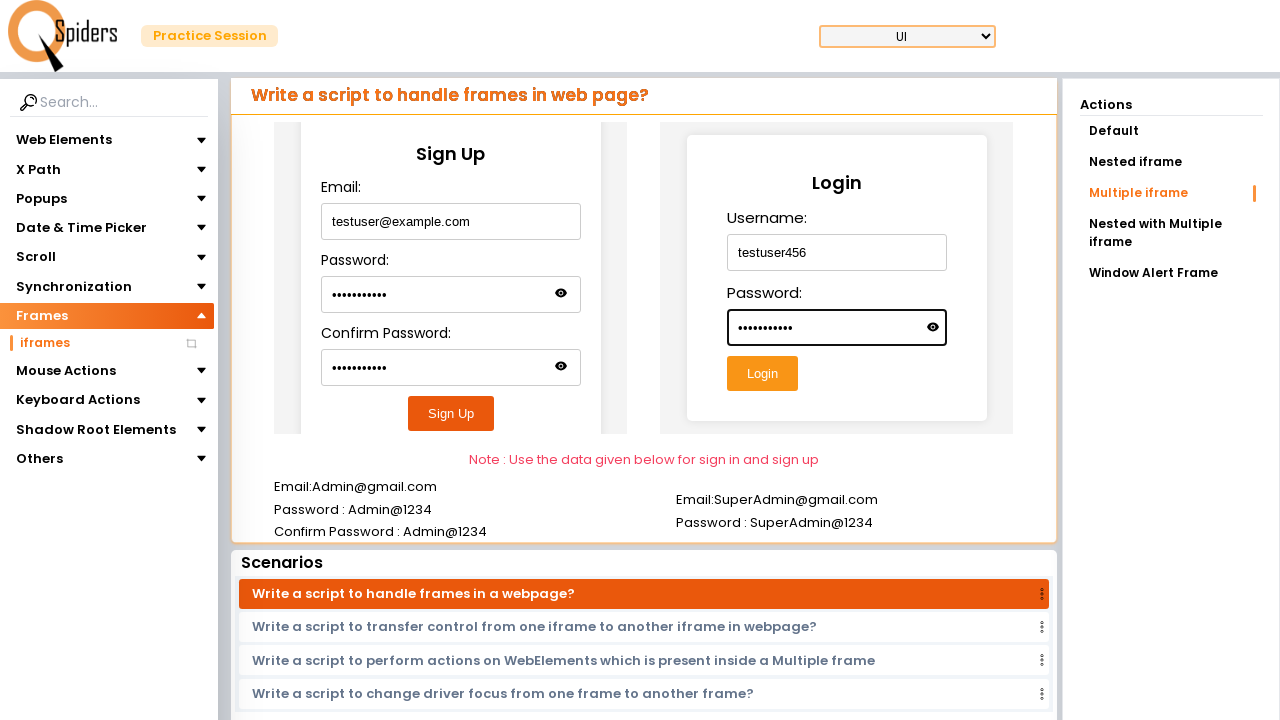

Clicked submit button in second iframe at (762, 374) on iframe >> nth=1 >> internal:control=enter-frame >> #submitButton
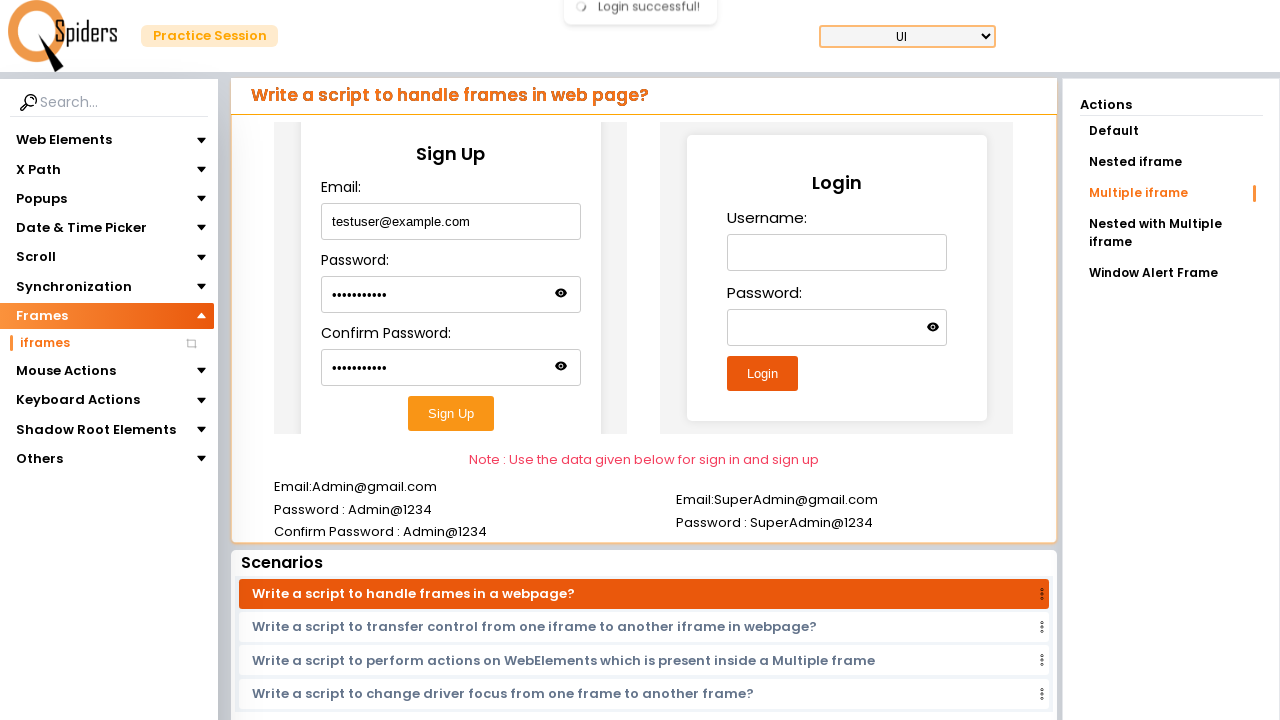

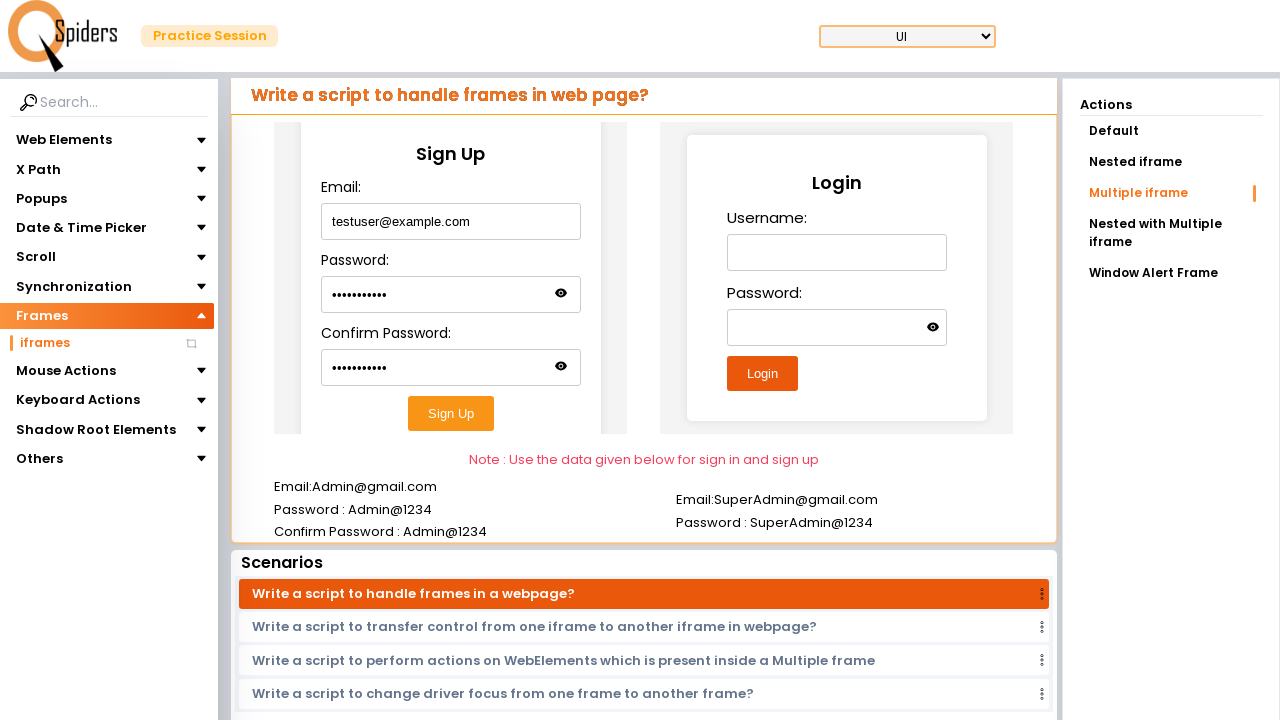